Tests clicking on a Lenovo search tab element which opens a new window, then switches back to the original window and verifies the page title

Starting URL: https://testautomationpractice.blogspot.com/

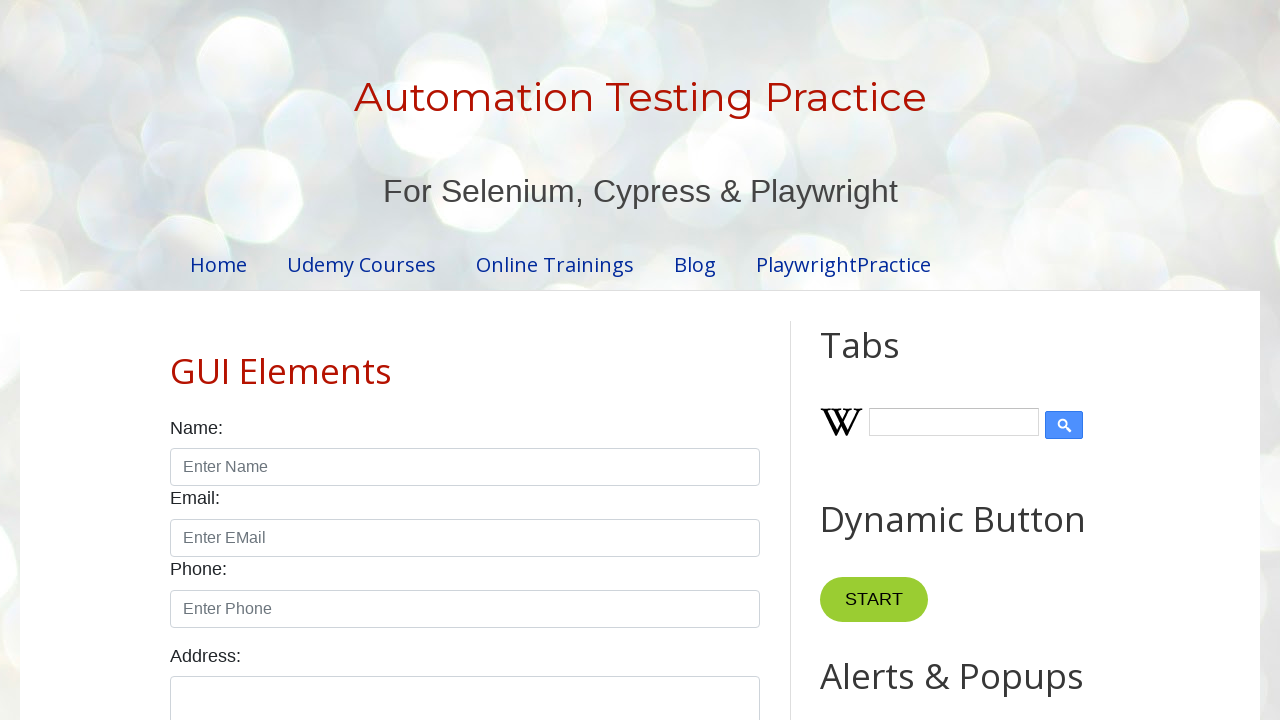

Clicked on Lenovo search tab element to open new window at (965, 361) on #lenovo
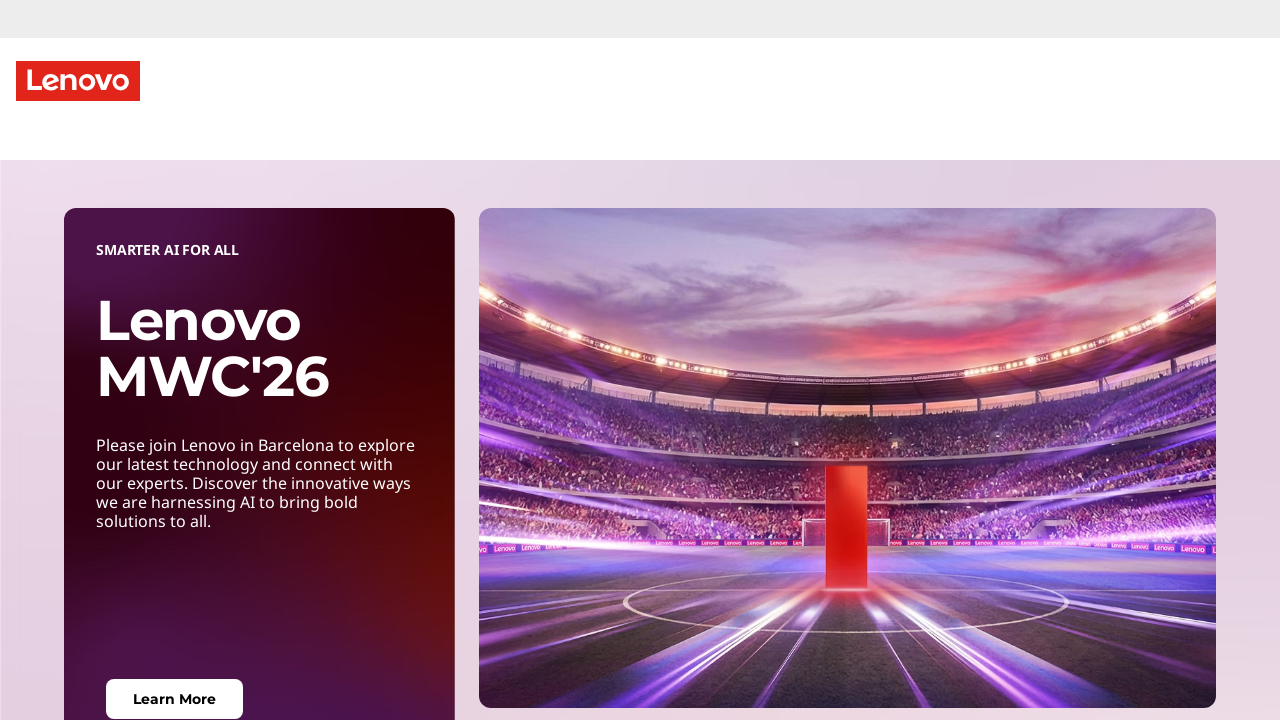

Waited 2000ms for new window/tab to open
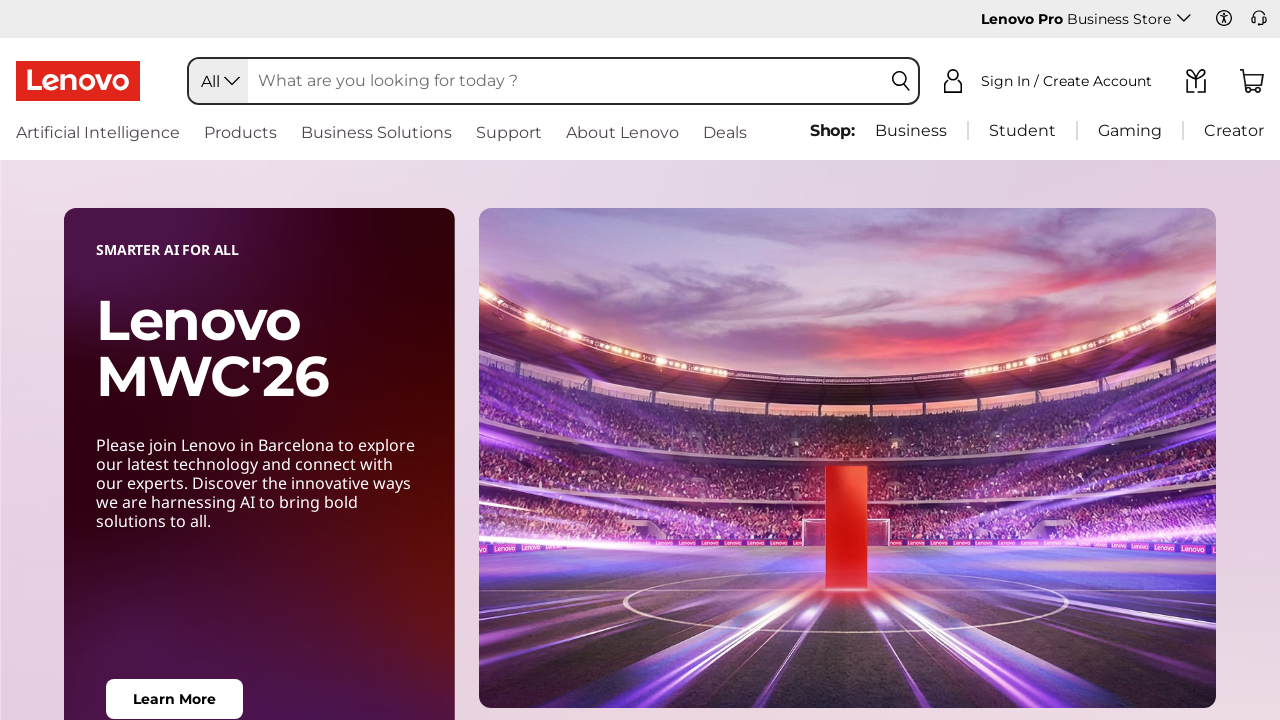

Retrieved all pages from context
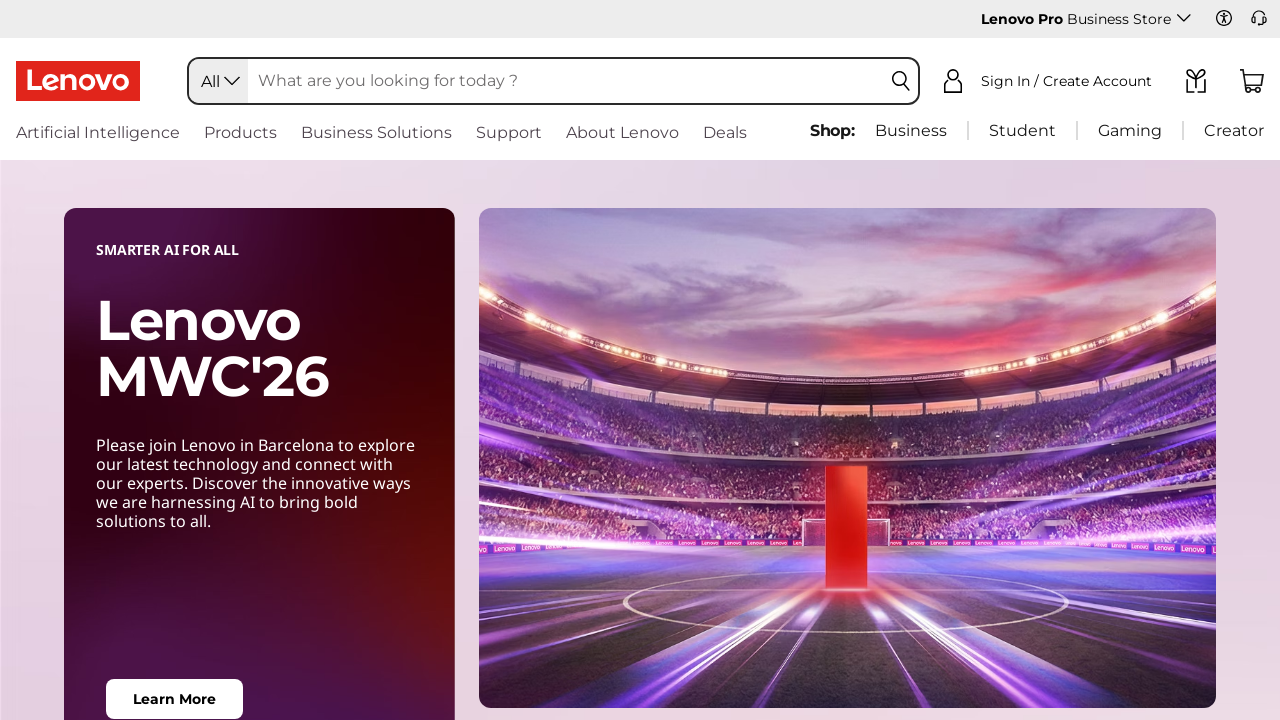

Switched back to original page (first page in context)
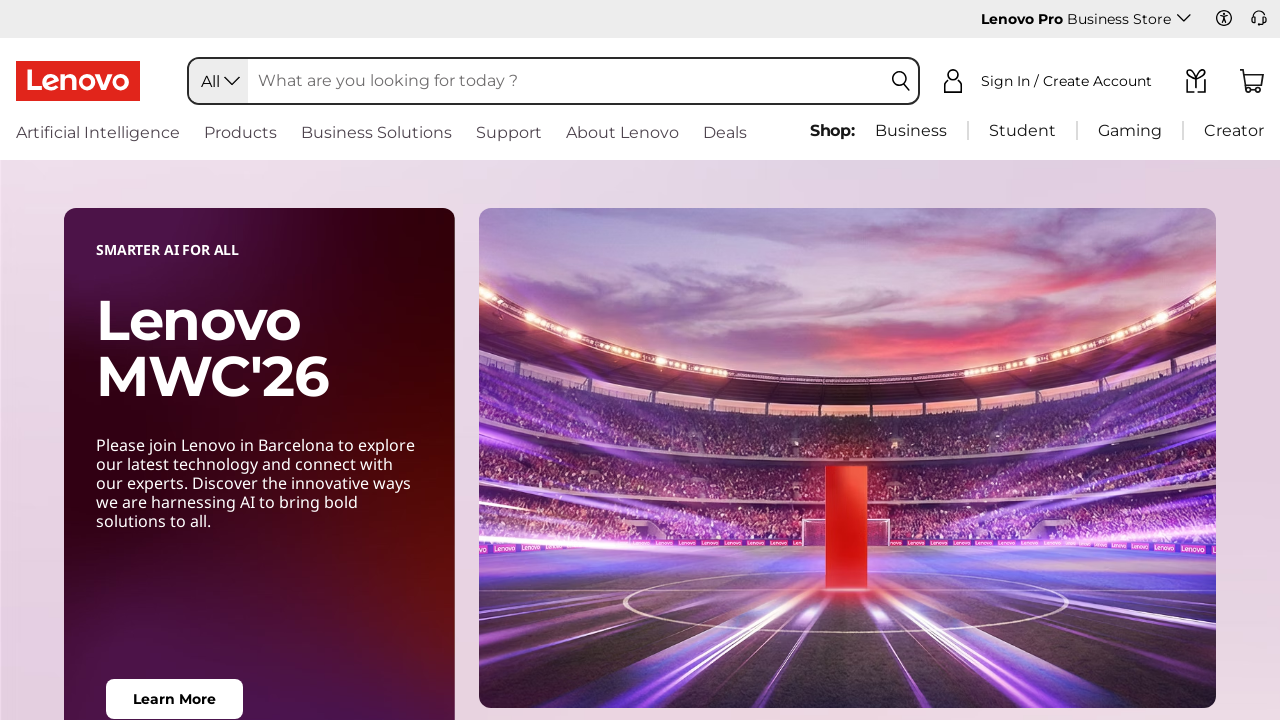

Retrieved page title: Lenovo Official Site | Laptops, Desktop PCs, Tablets, Monitors | Lenovo US
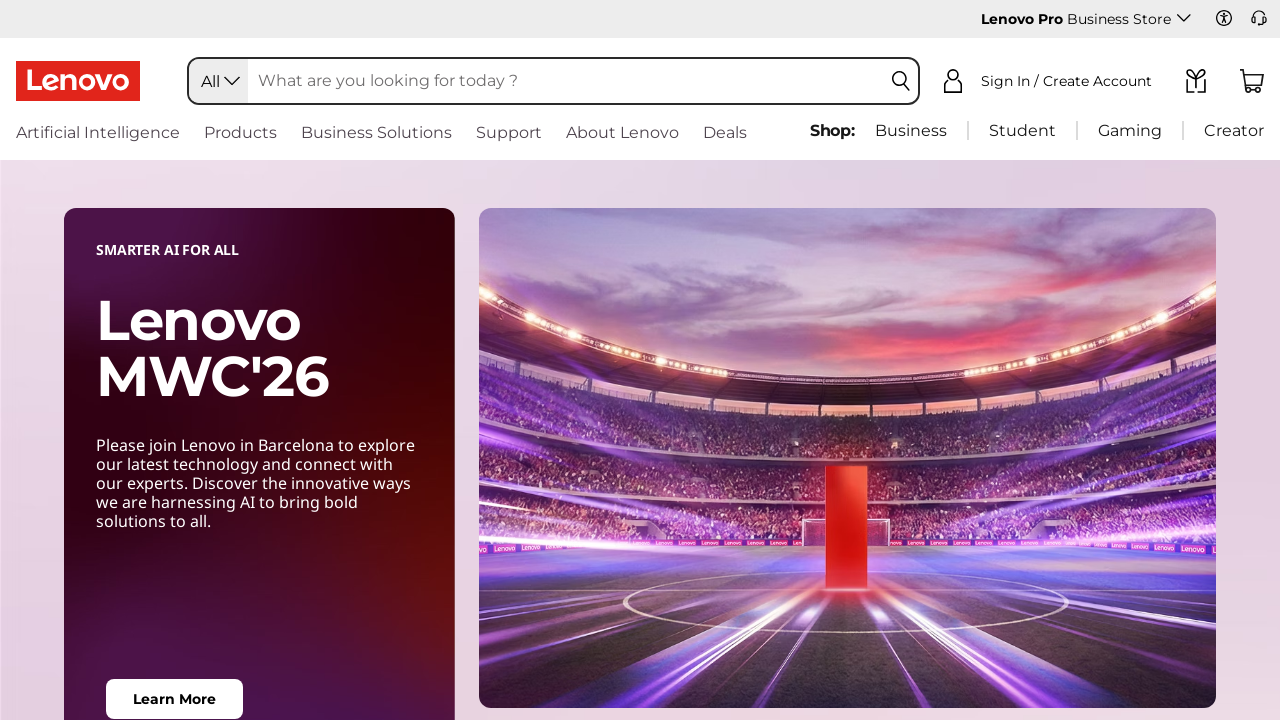

Printed page title to console: Lenovo Official Site | Laptops, Desktop PCs, Tablets, Monitors | Lenovo US
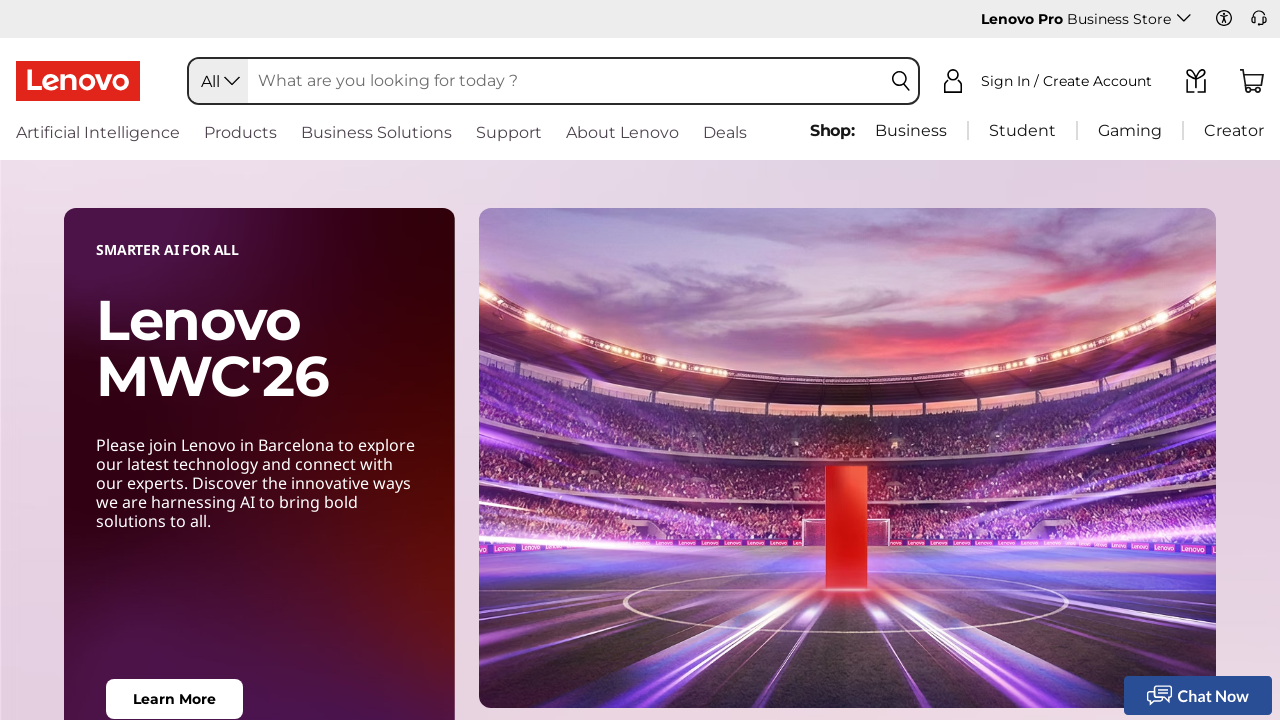

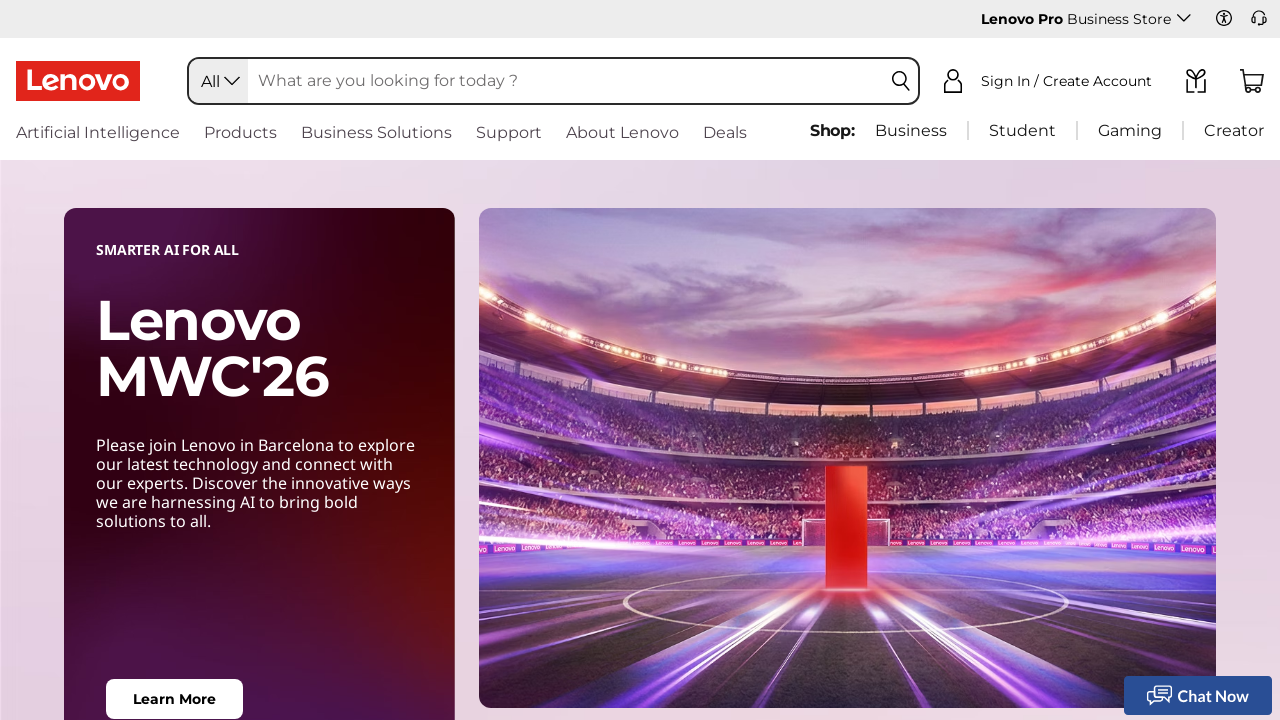